Tests basic page navigation by visiting the Sauce Labs website and verifying the page loads successfully

Starting URL: https://saucelabs.com/

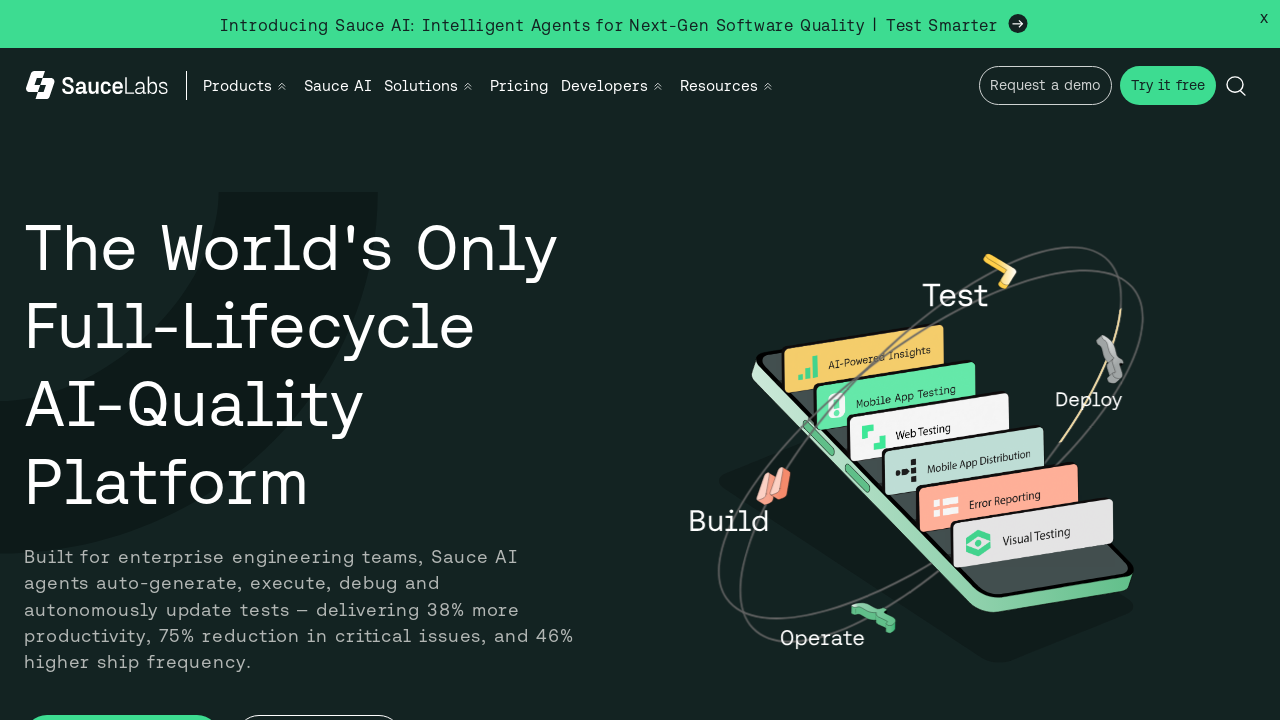

Waited for page to reach domcontentloaded state
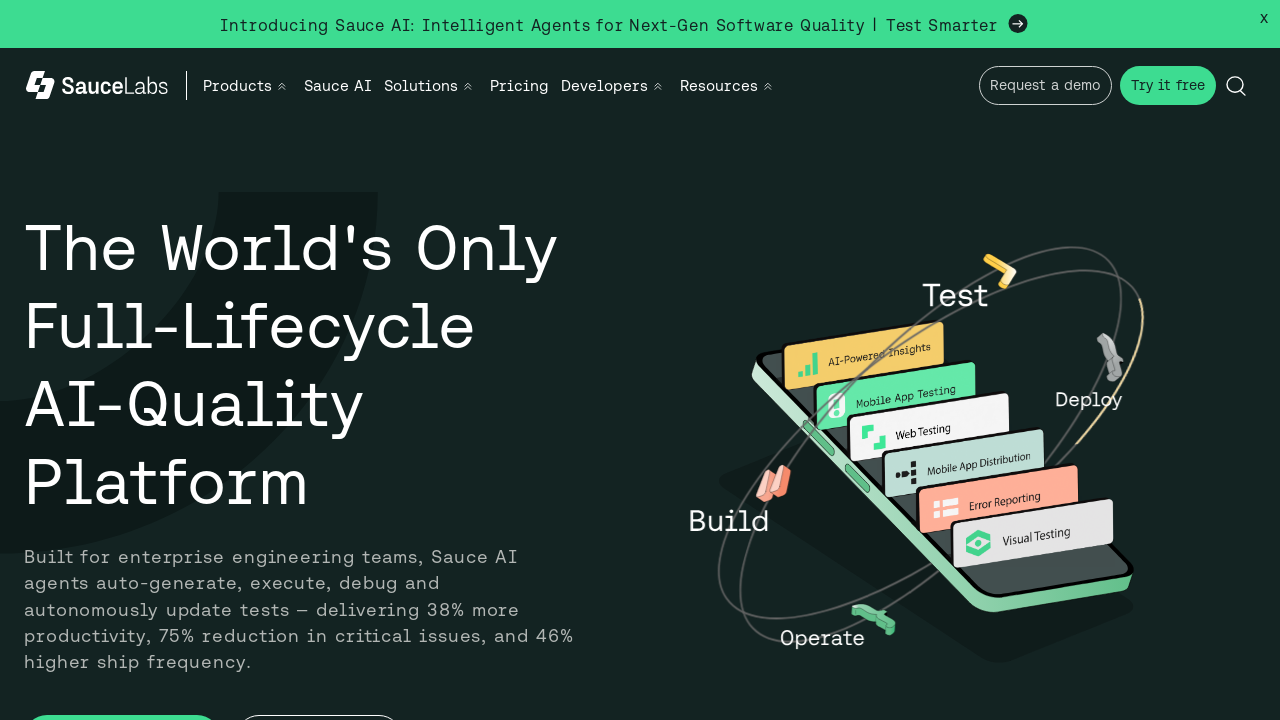

Verified that page title exists and is not None
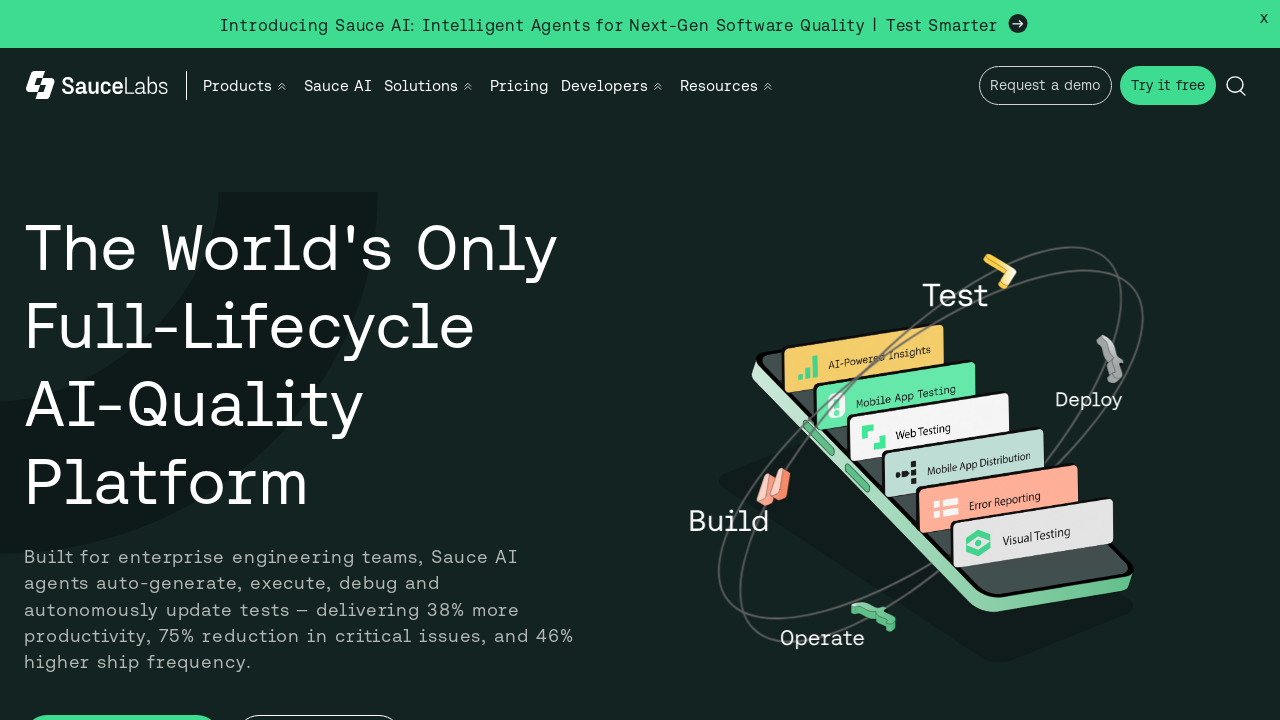

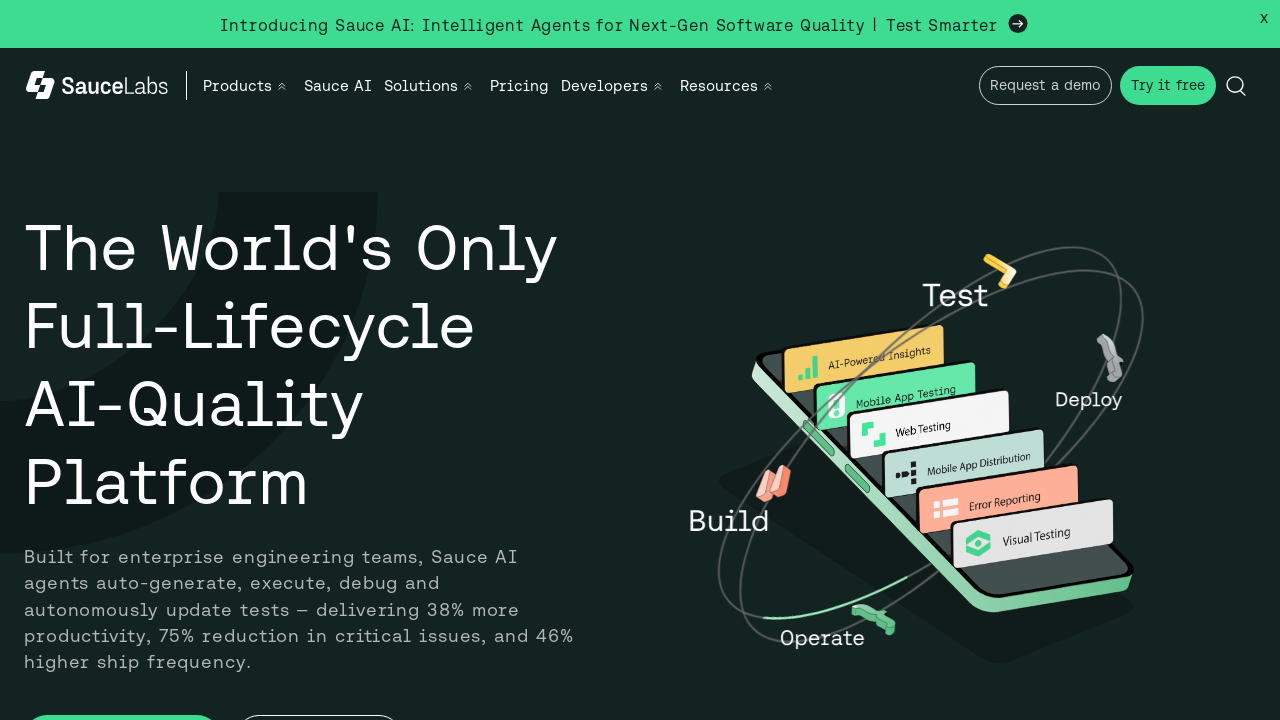